Tests the gender radio button selection by checking if the Female option is available

Starting URL: https://demoqa.com/automation-practice-form

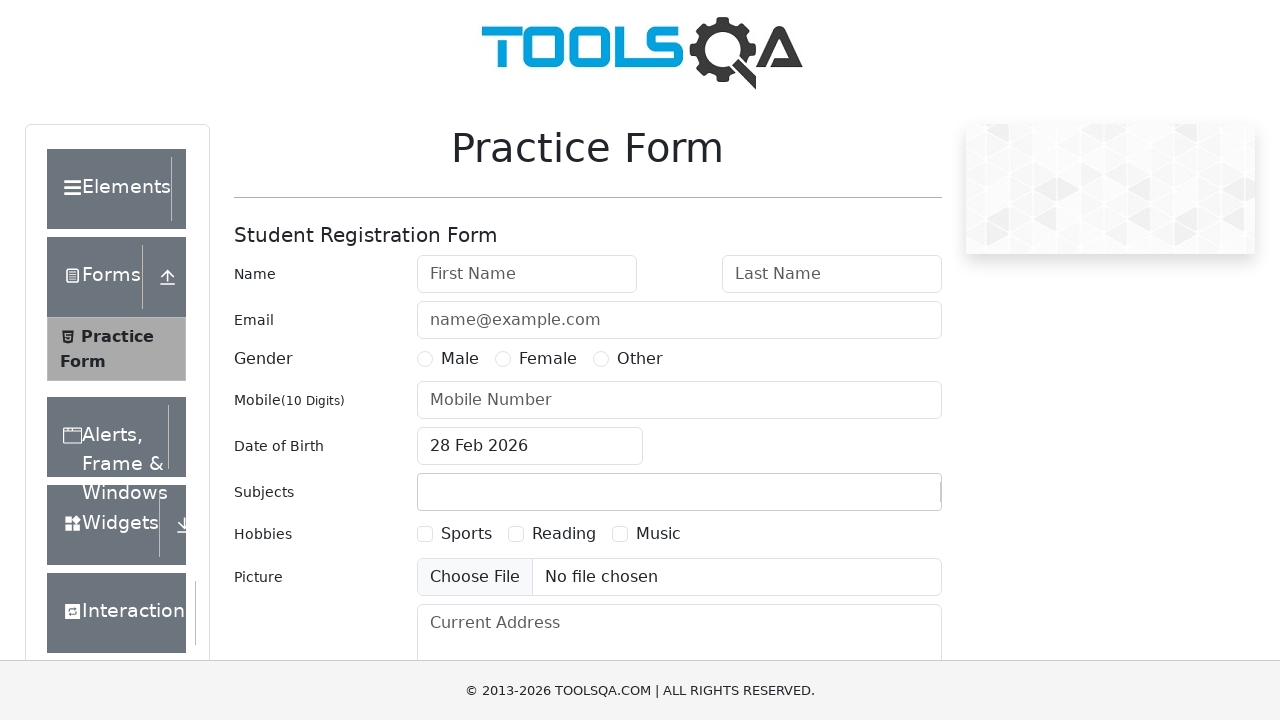

Navigated to automation practice form page
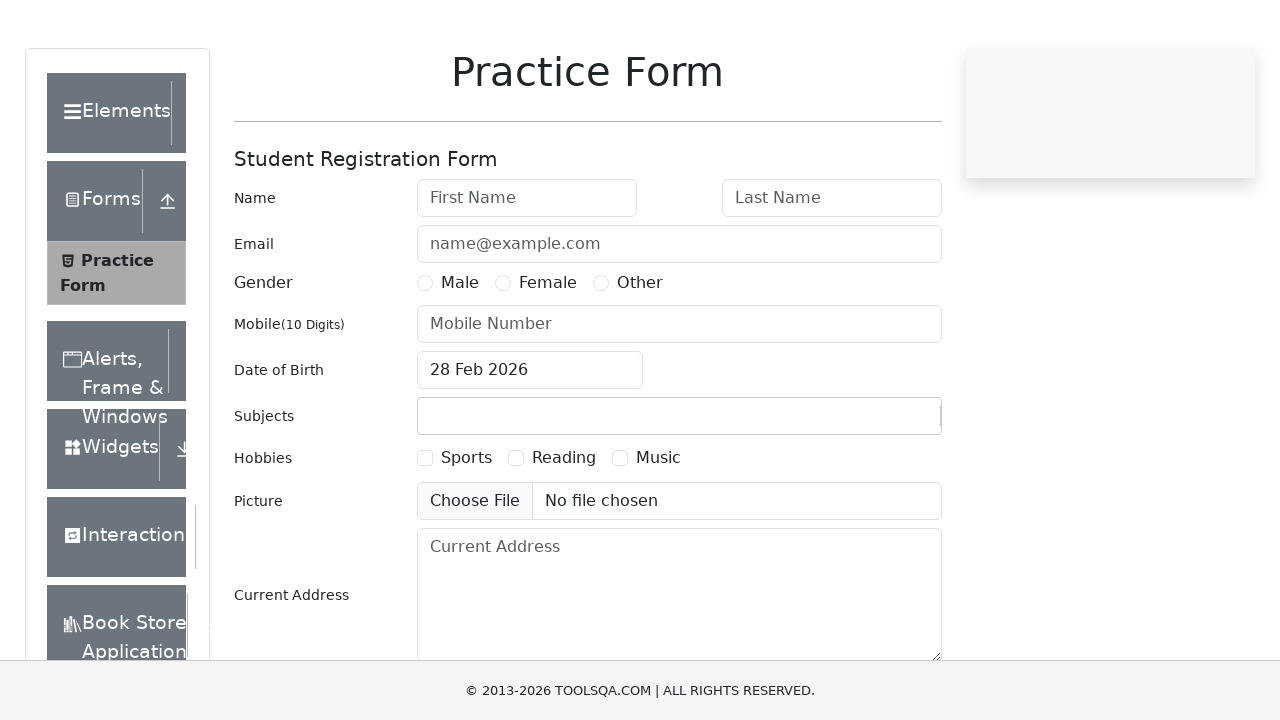

Clicked on Female gender radio button at (548, 359) on label[for='gender-radio-2']
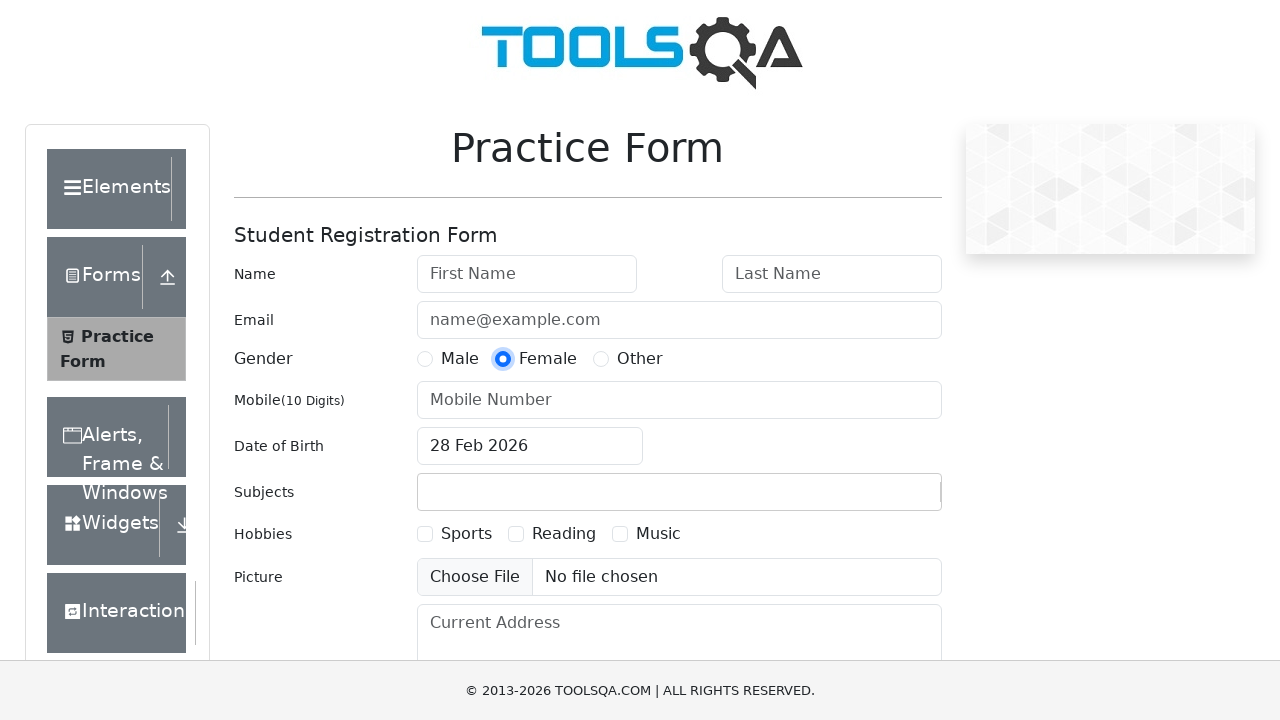

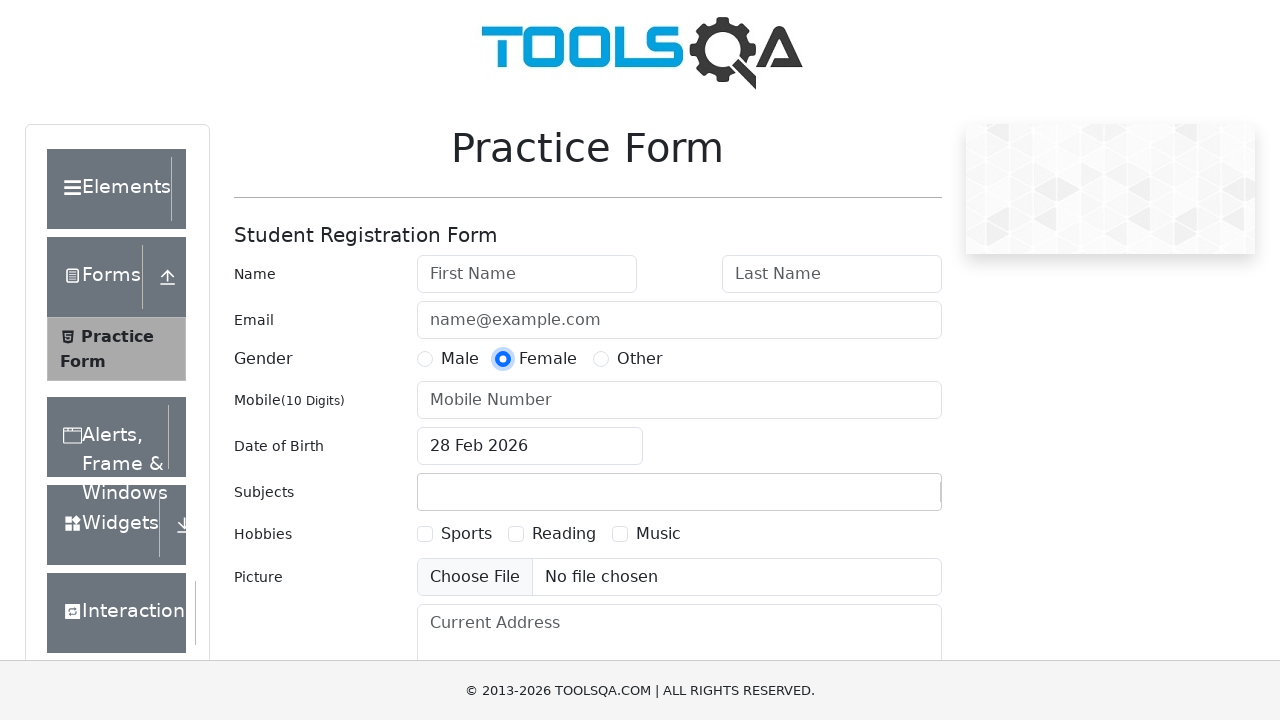